Tests the alerts functionality on DemoQA by navigating to the Alerts section, clicking the alert button, and accepting the JavaScript alert dialog.

Starting URL: https://demoqa.com/

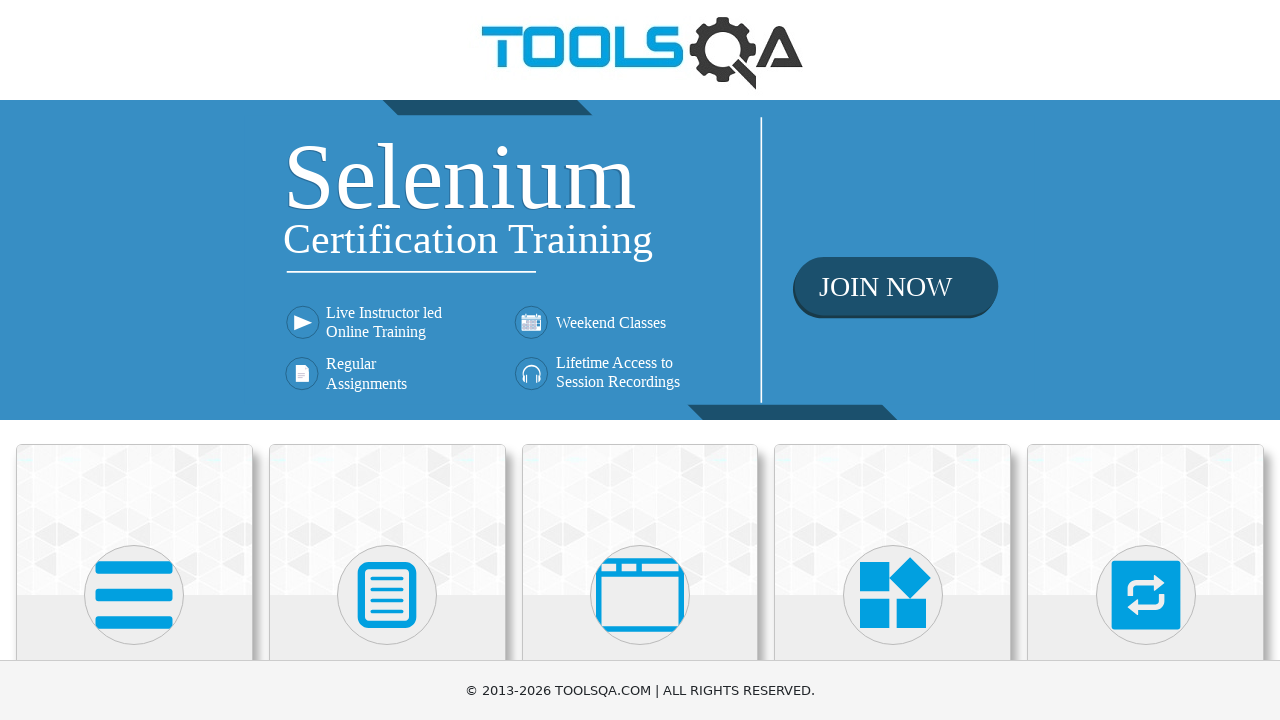

Clicked on 'Alerts, Frame & Windows' card at (640, 520) on (//div[@class='card mt-4 top-card'])[3]
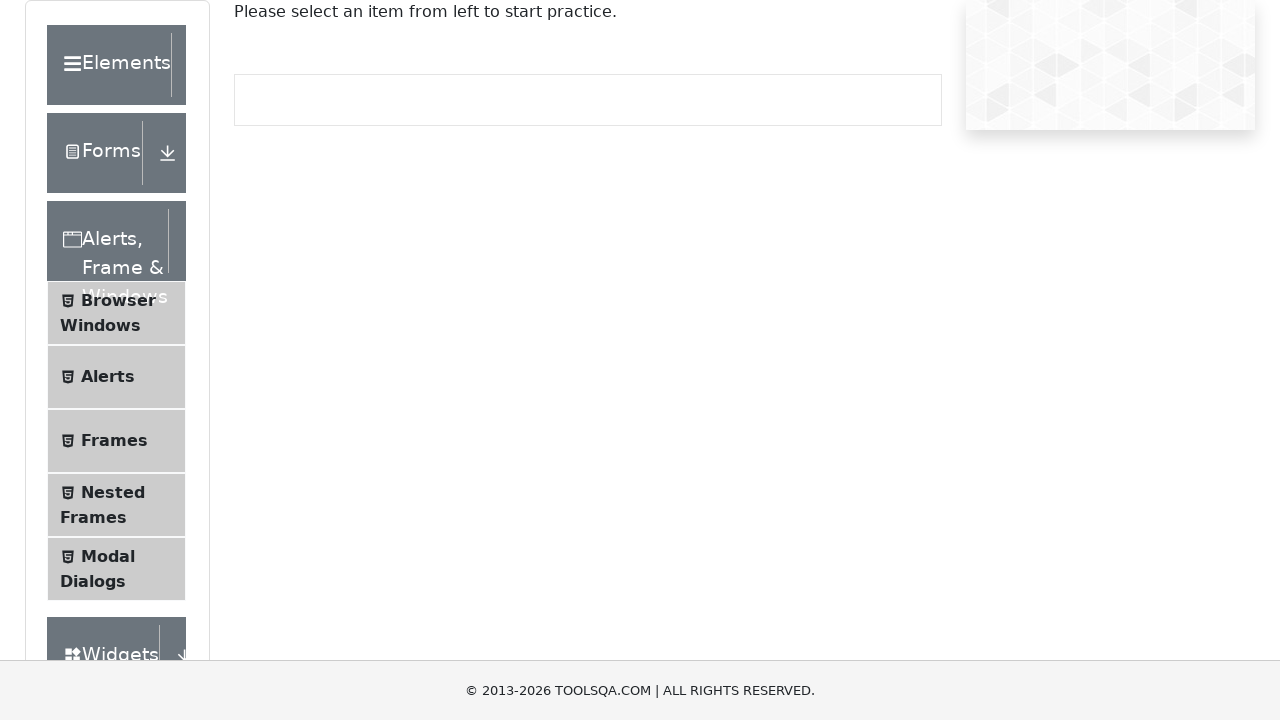

Waited for 'Alerts' menu item to appear
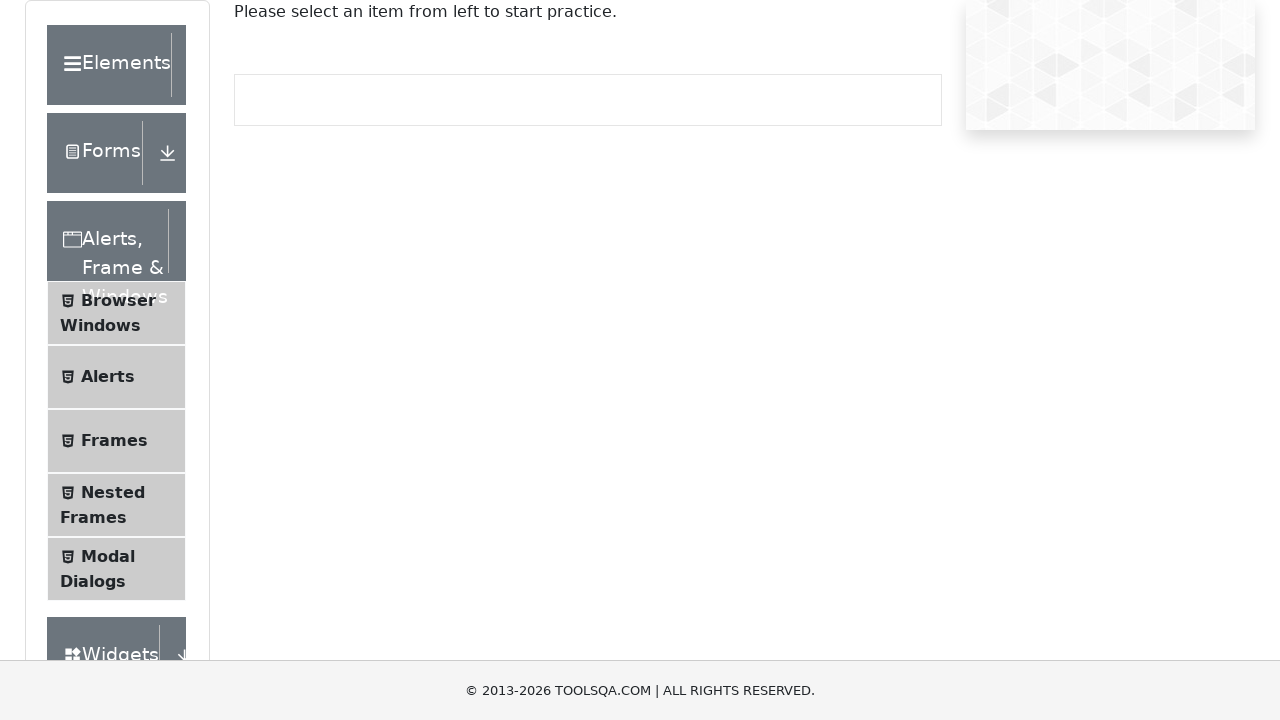

Clicked on 'Alerts' menu item at (108, 377) on xpath=//span[text()='Alerts']
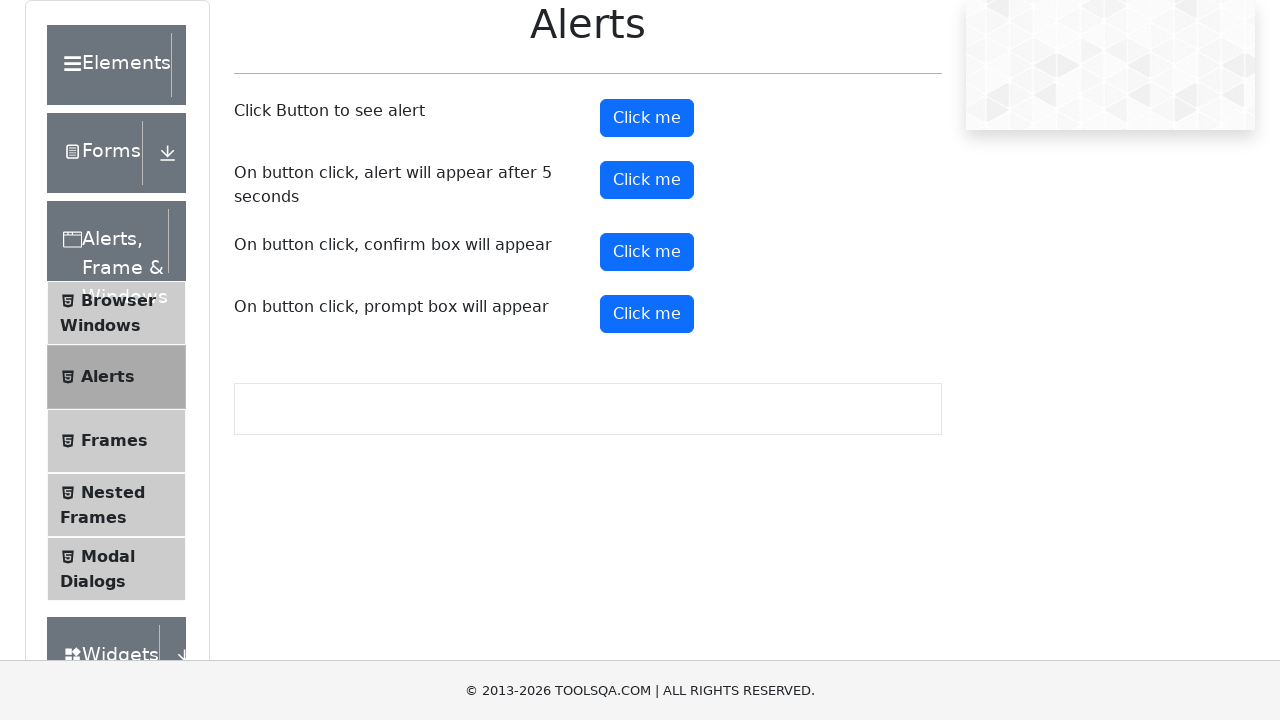

Waited for alert button to load on the page
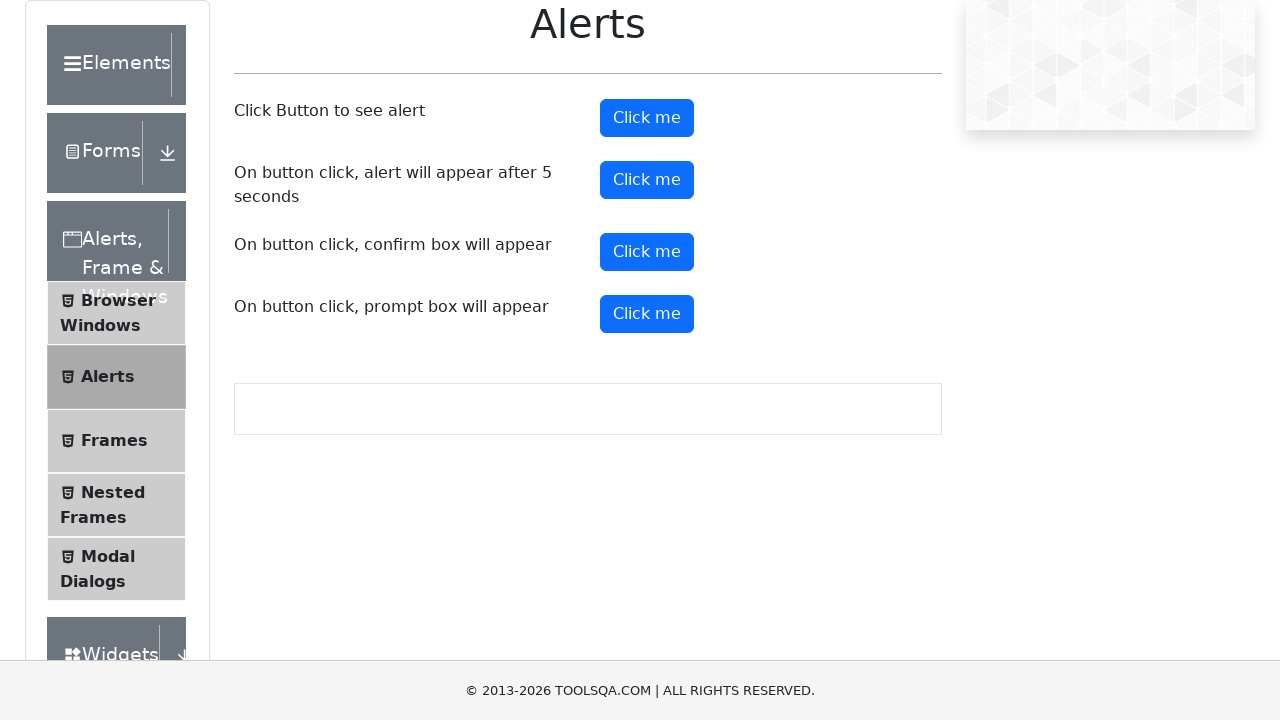

Clicked the alert button at (647, 118) on #alertButton
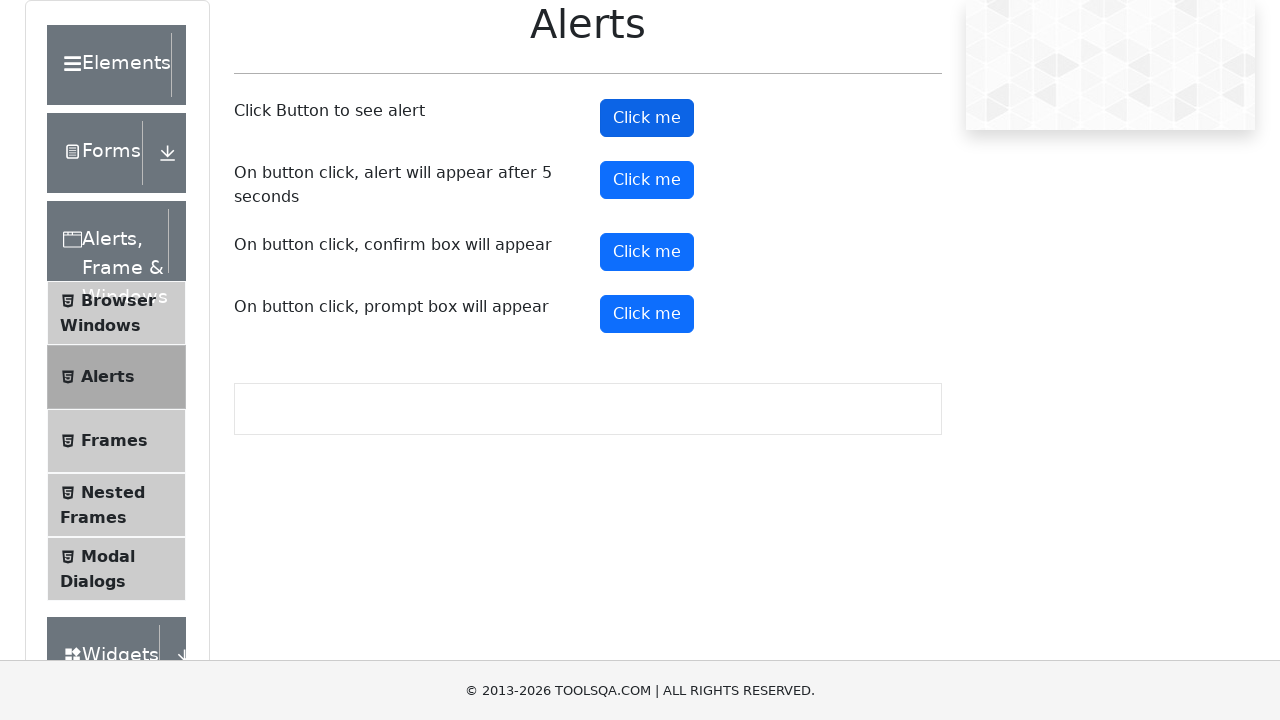

Set up dialog handler to accept alerts
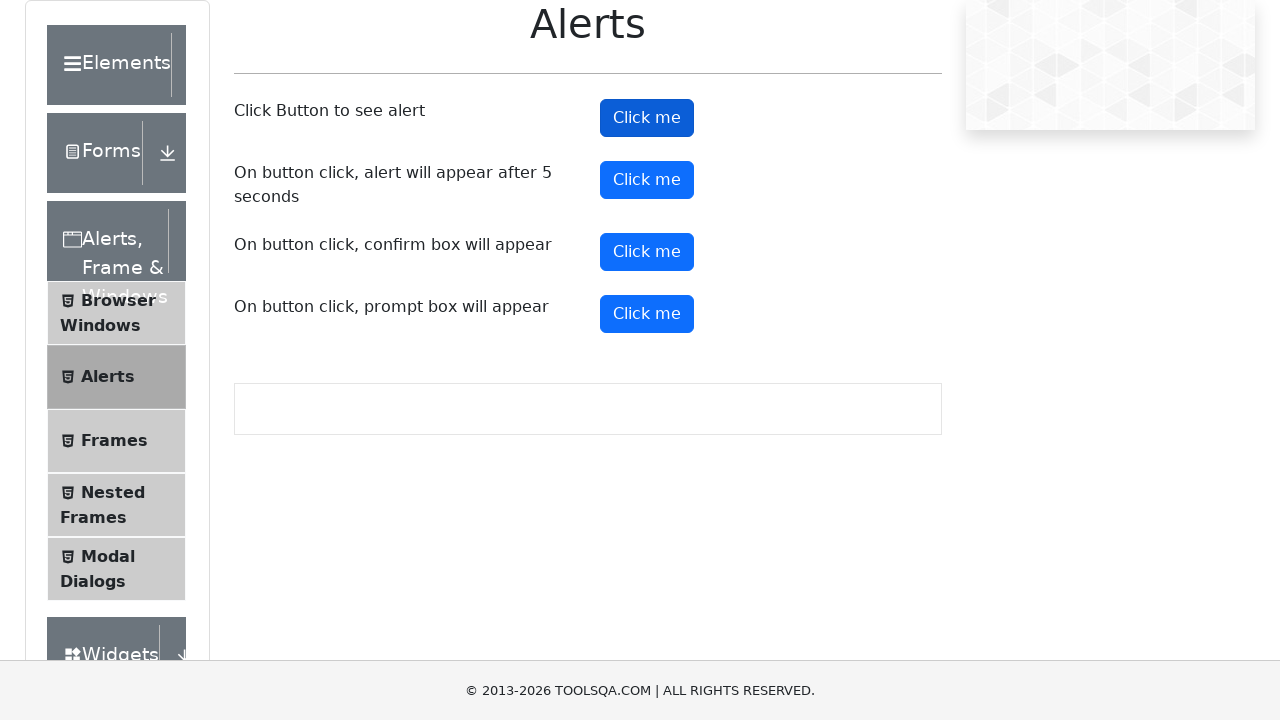

Clicked alert button to trigger the JavaScript alert at (647, 118) on #alertButton
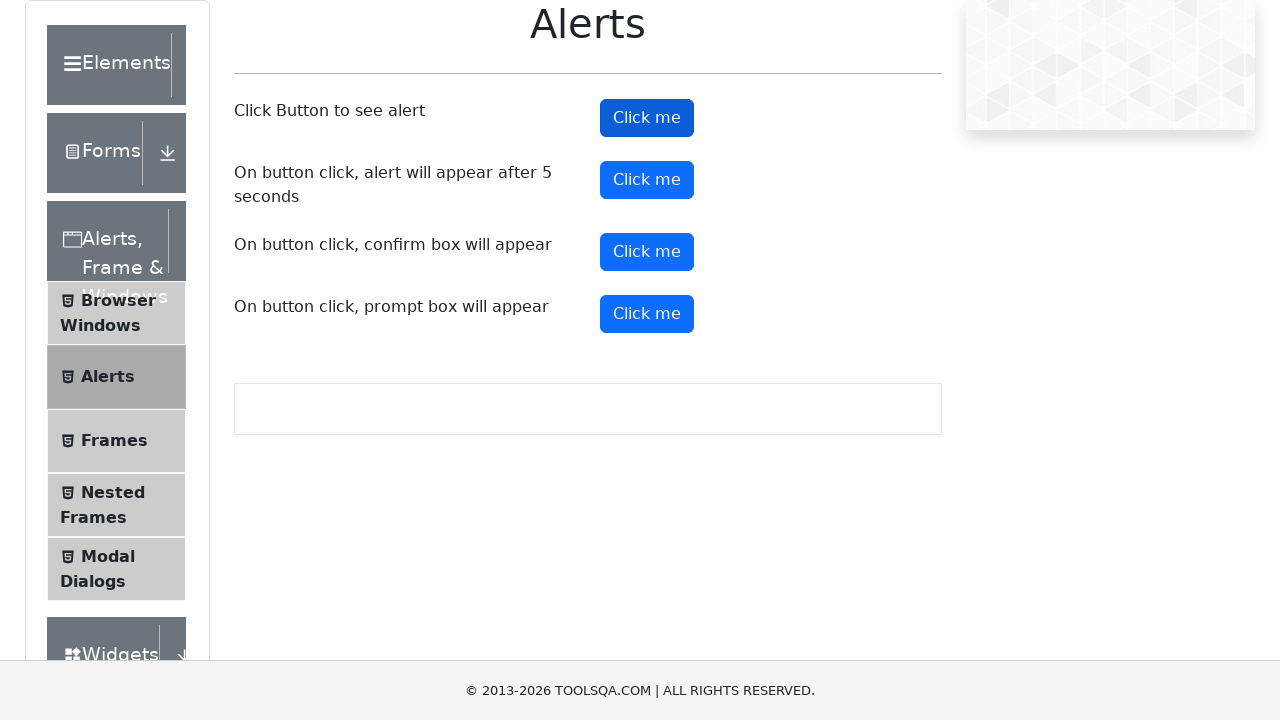

Waited for alert dialog to be accepted and handled
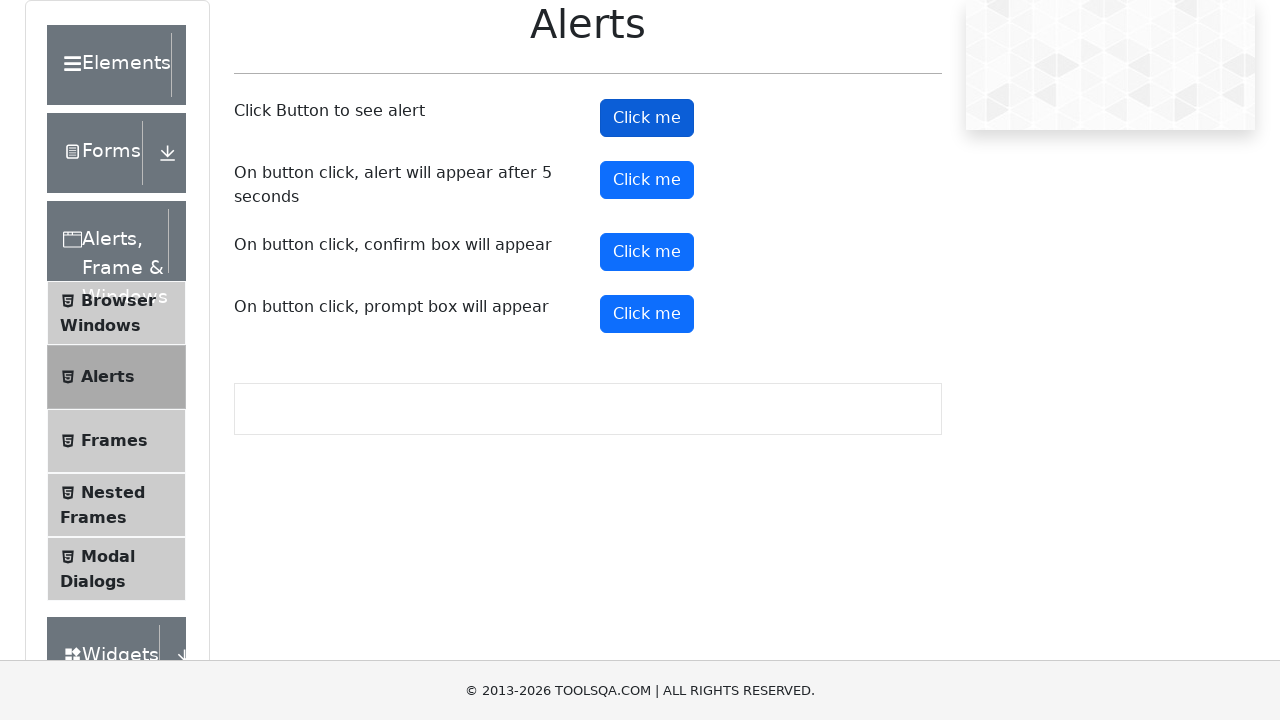

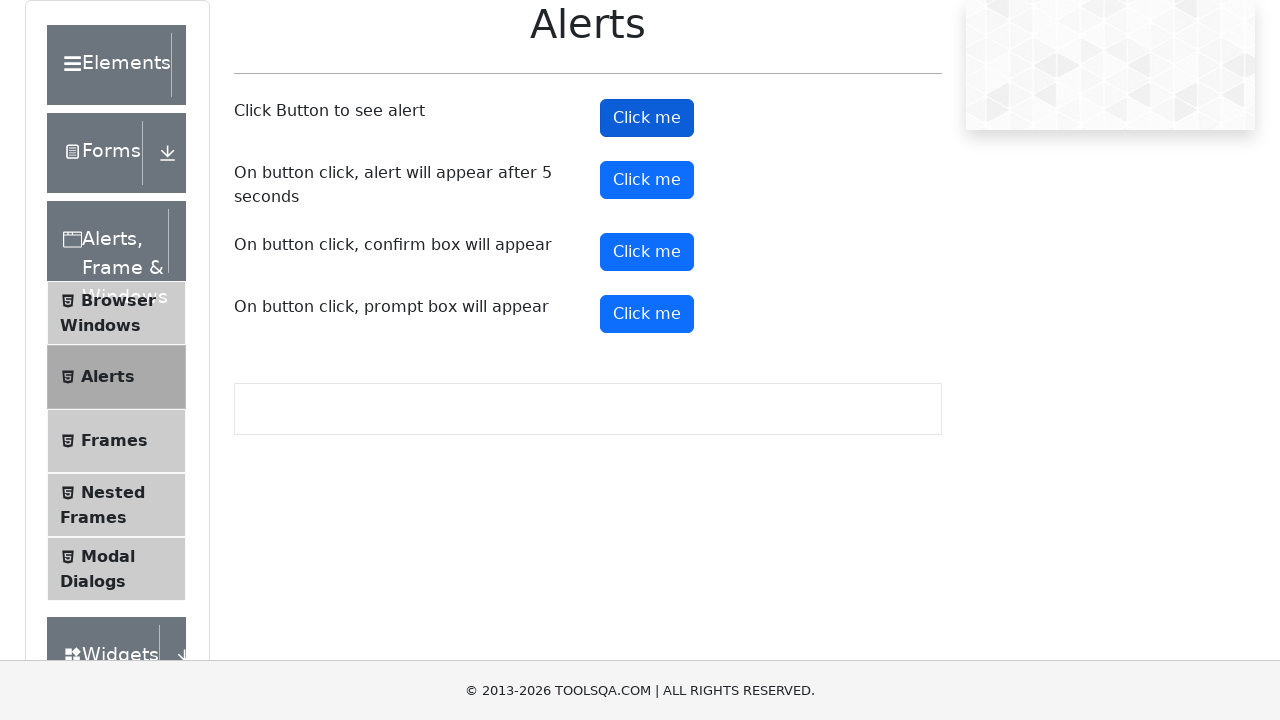